Tests various text box interactions on LeafGround including typing text, appending text, clearing fields, checking if elements are enabled, retrieving text values, and using Tab key to move focus.

Starting URL: https://www.leafground.com/input.xhtml

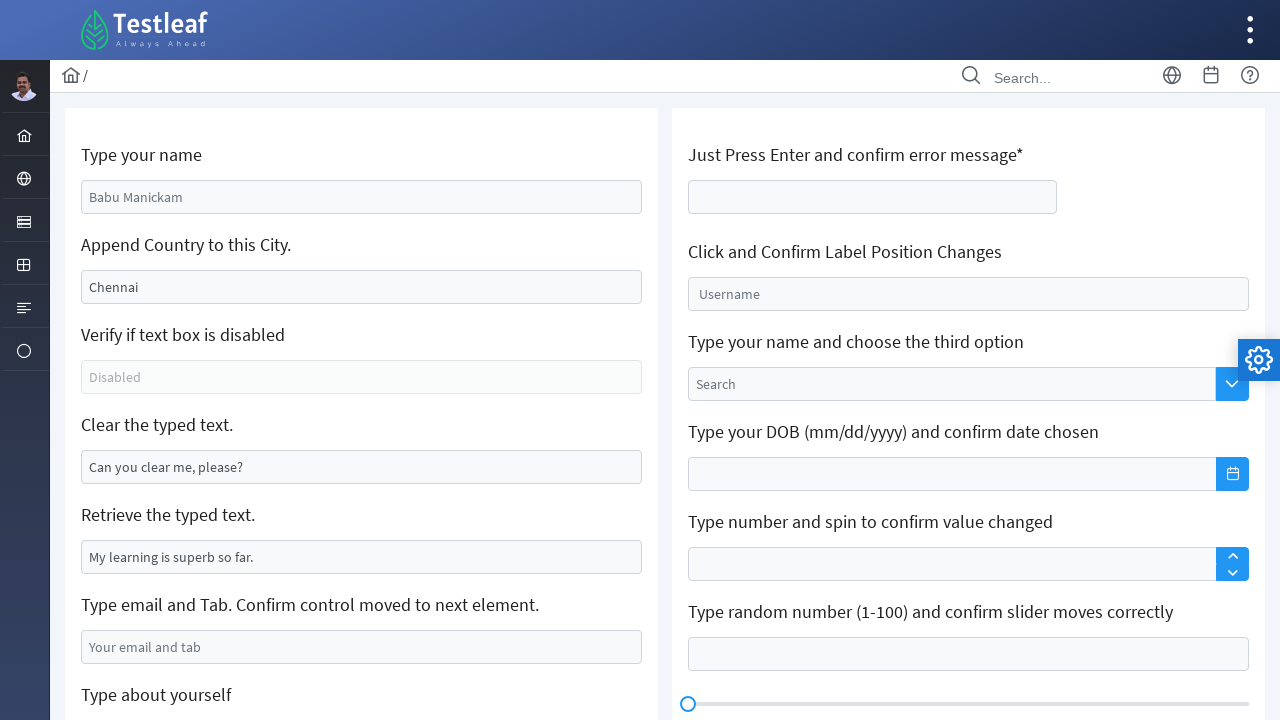

Typed name 'sandali dilrukshi' in name field on #j_idt88\:name
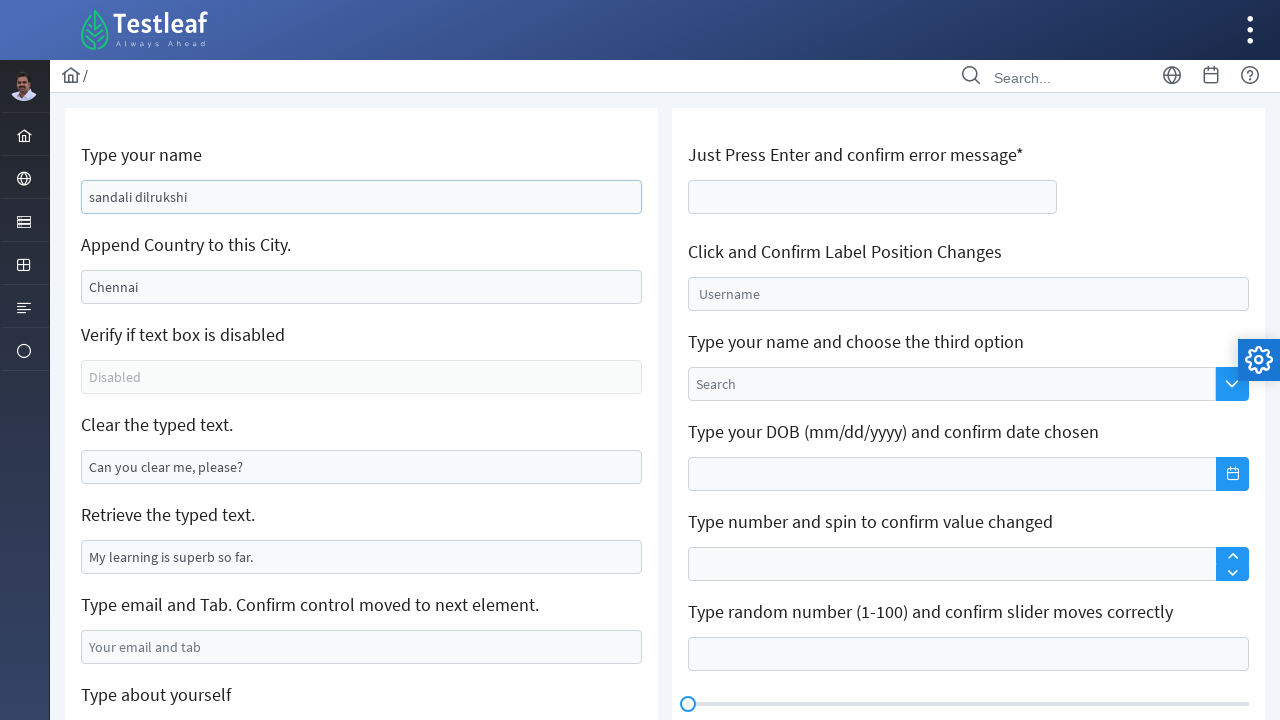

Cleared the city field on #j_idt88\:j_idt91
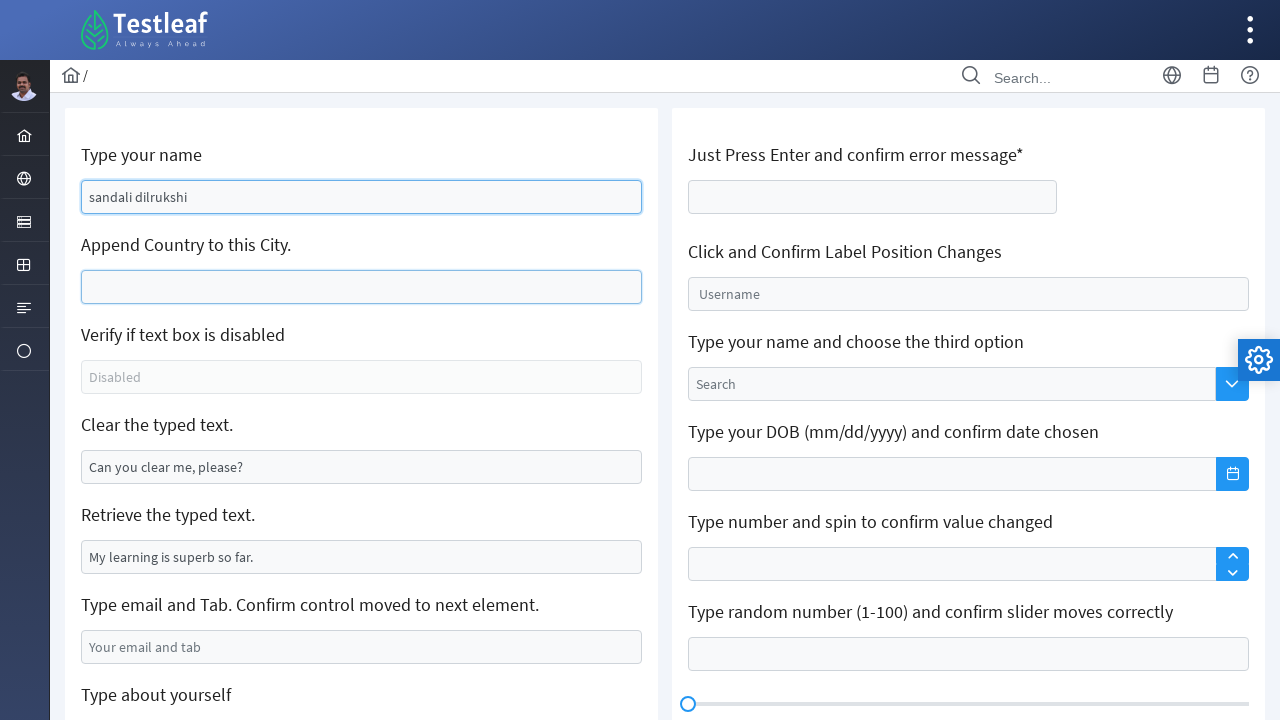

Typed 'India' in the city field on #j_idt88\:j_idt91
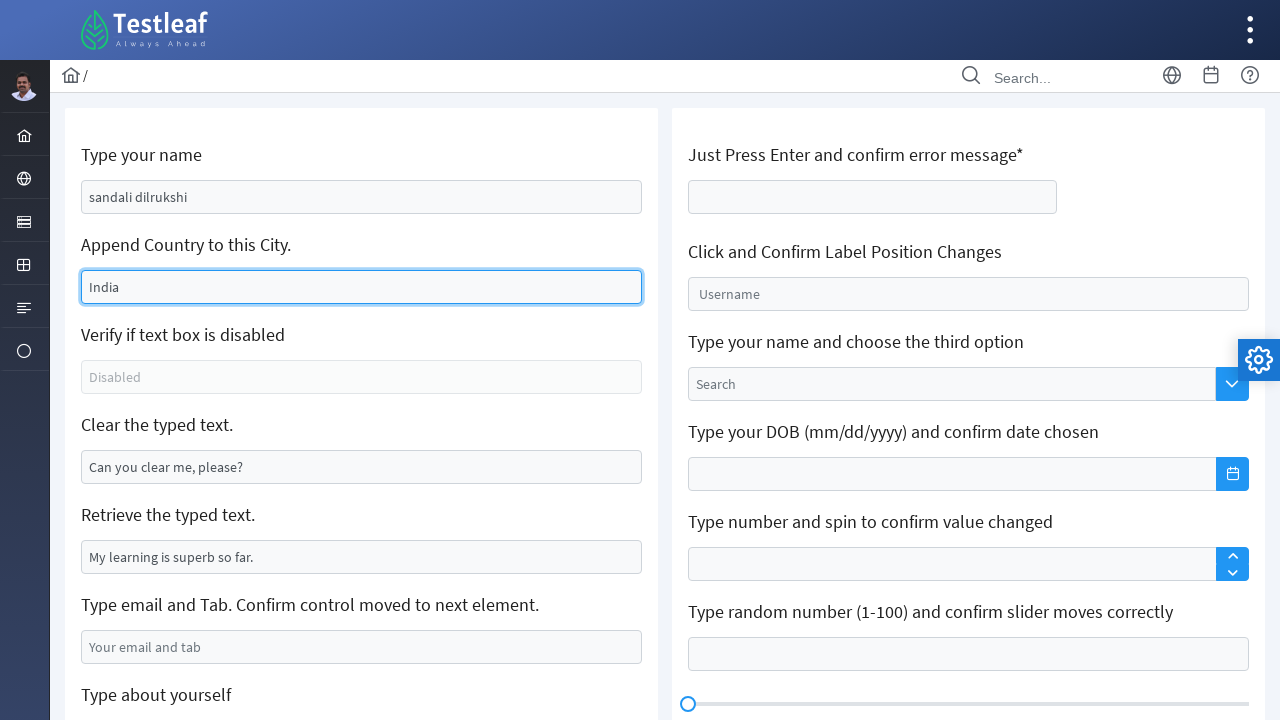

Checked if text box is enabled: False
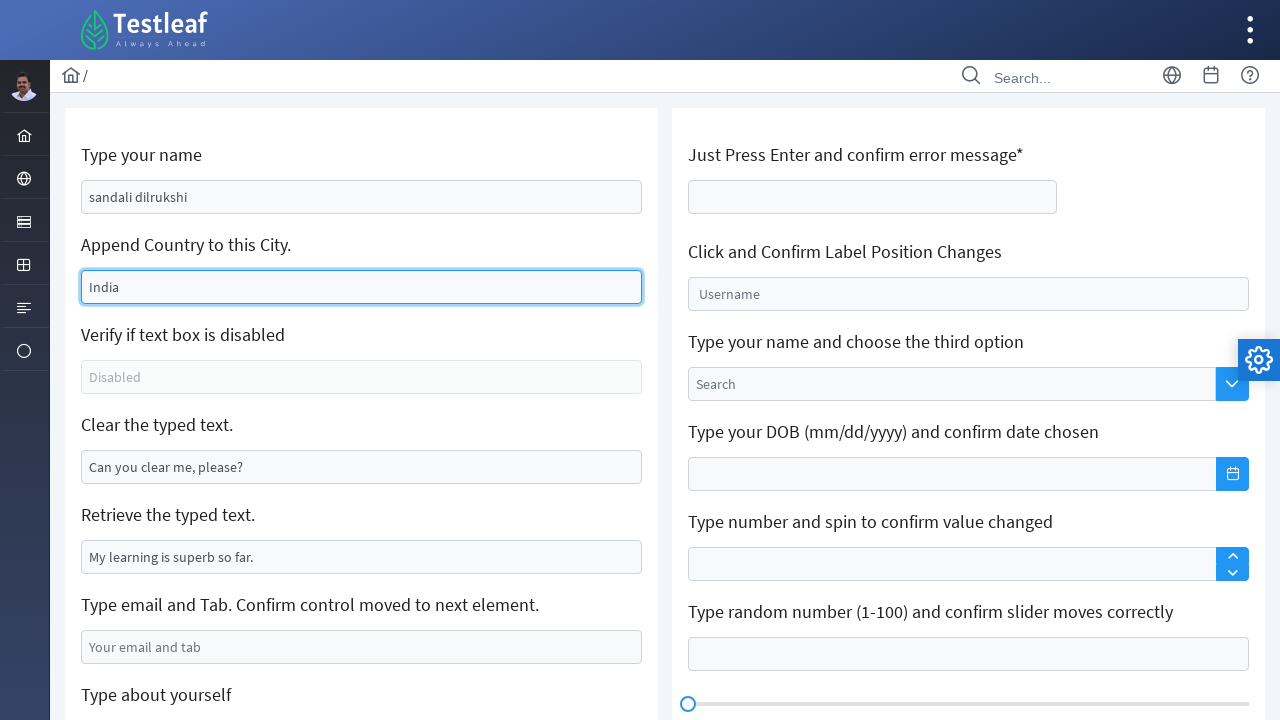

Cleared the text in the fourth text box on xpath=//*[@id='j_idt88:j_idt95']
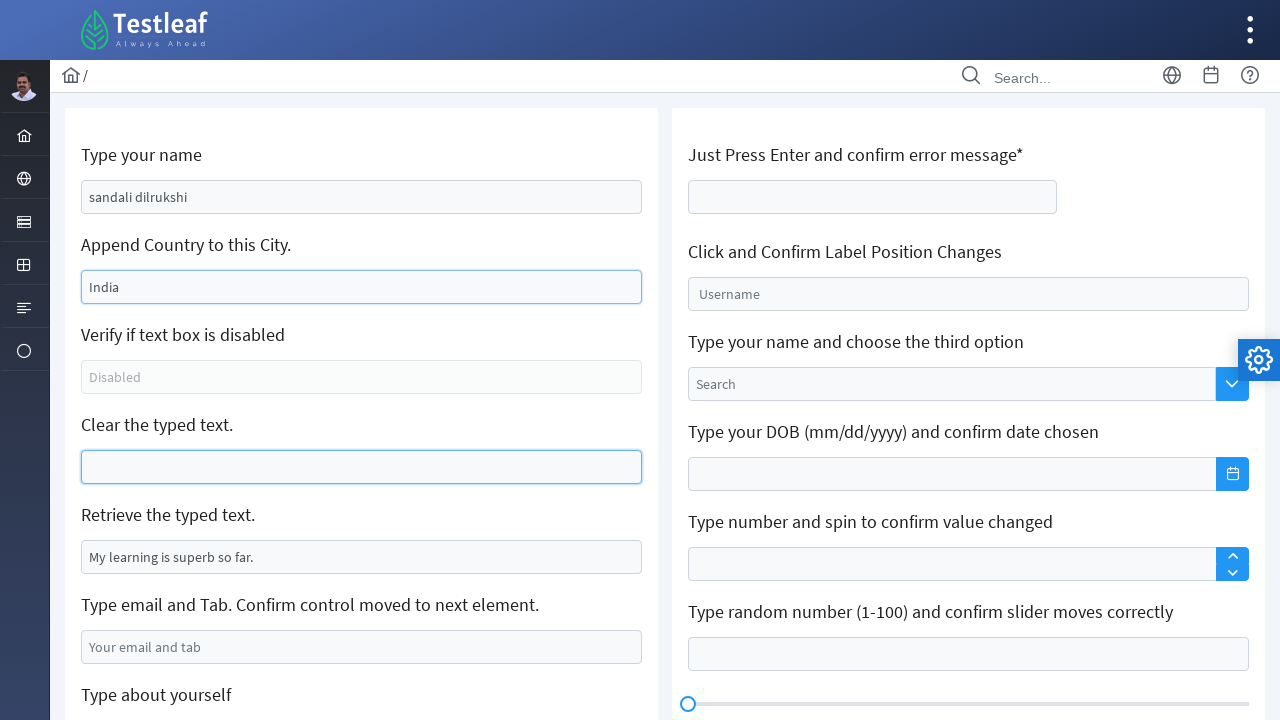

Retrieved text value: 'My learning is superb so far.'
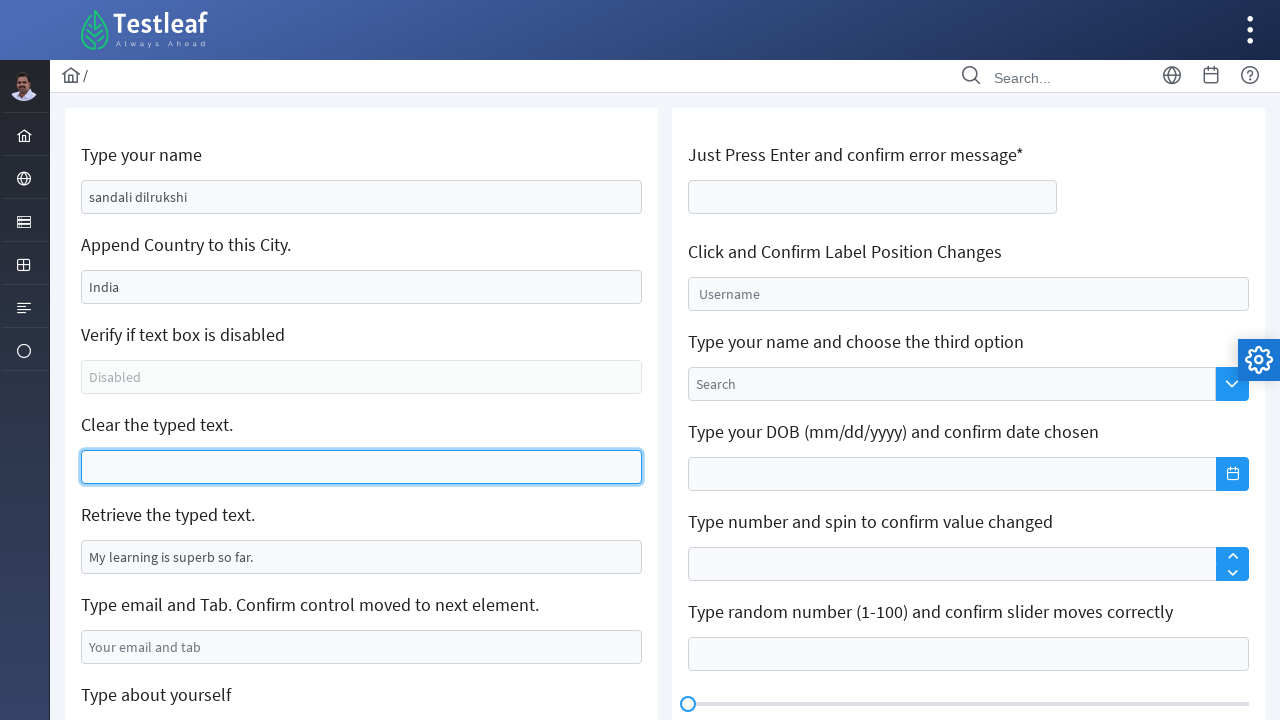

Typed email 'sandali@gmail.com' in email field on #j_idt88\:j_idt99
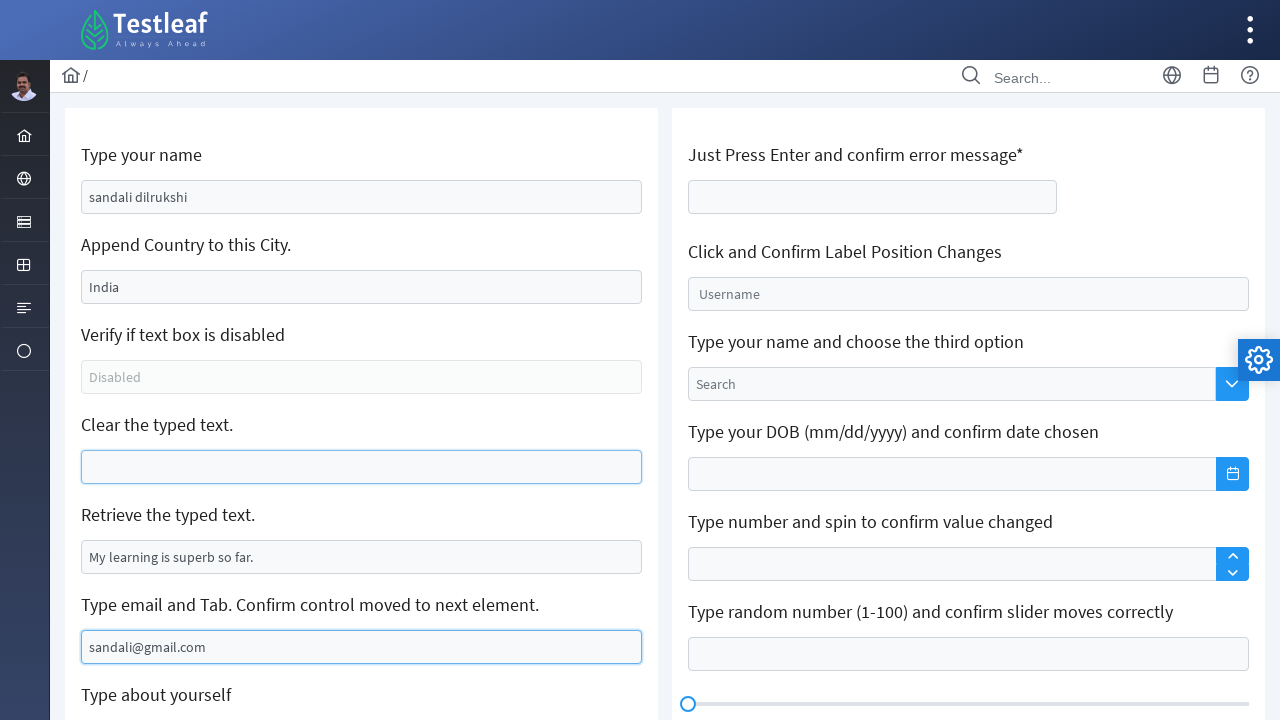

Pressed Tab key to move focus to next element on #j_idt88\:j_idt99
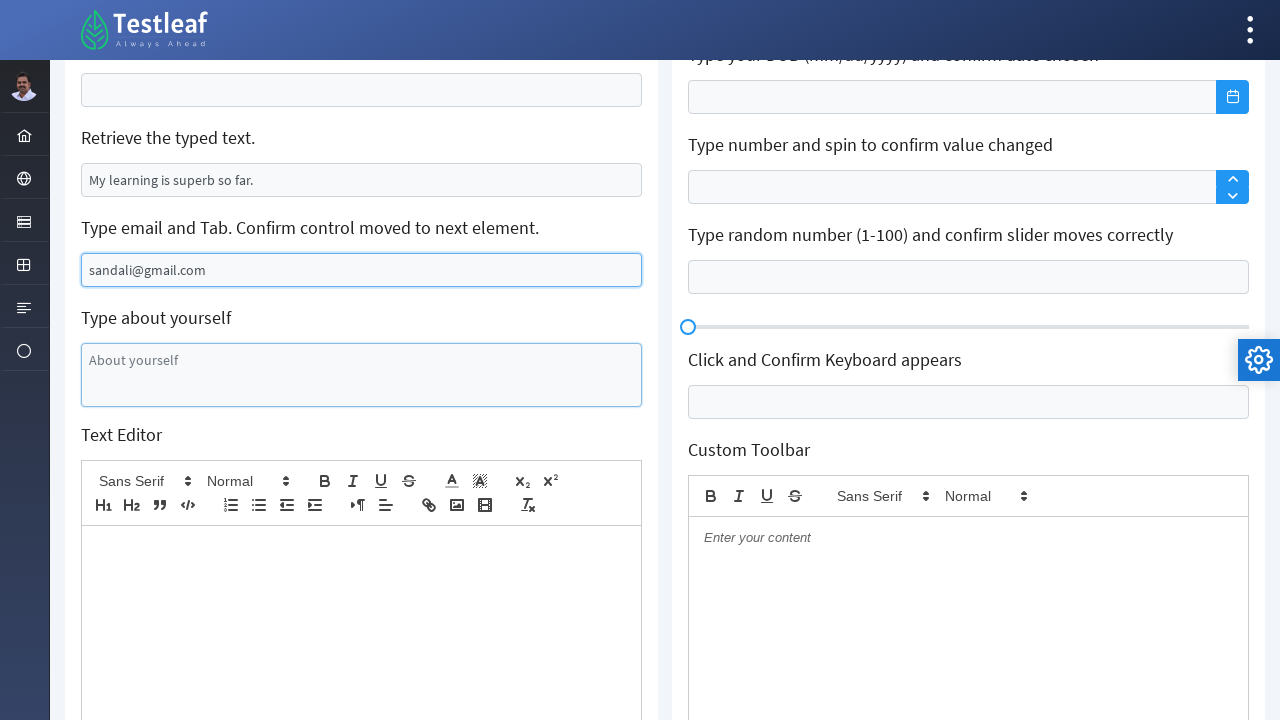

Typed confirmation message in next focused element
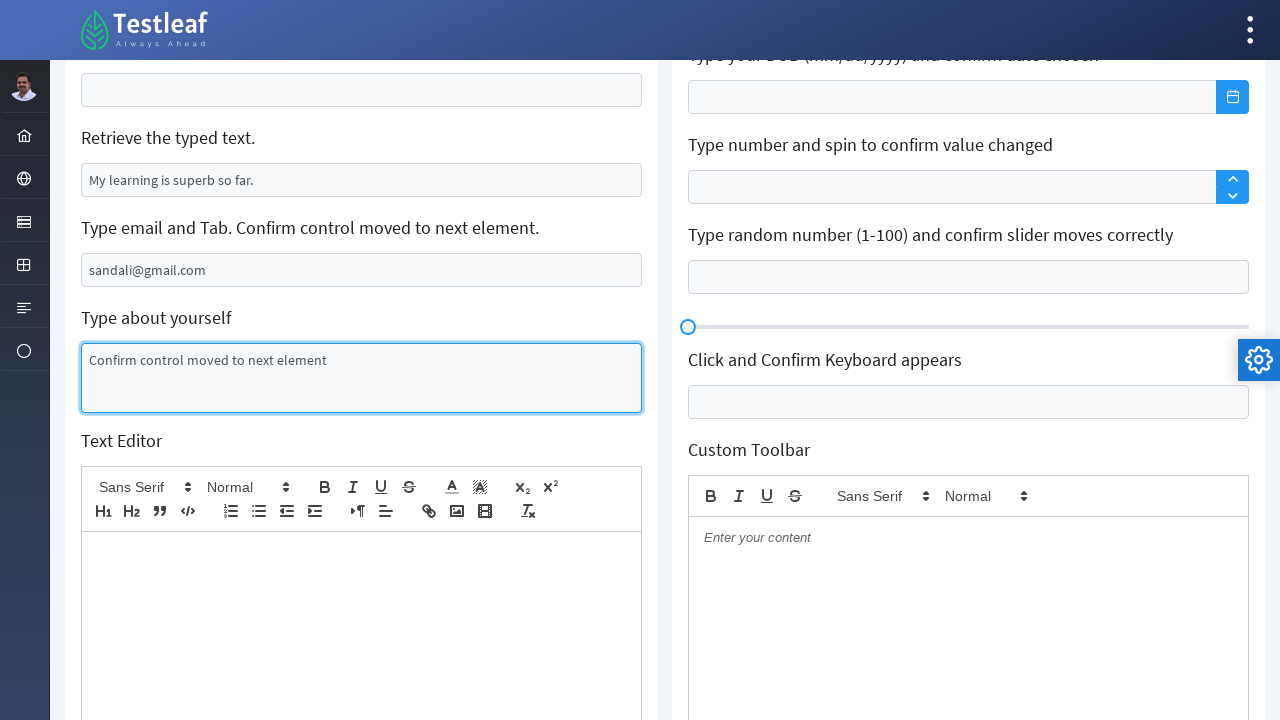

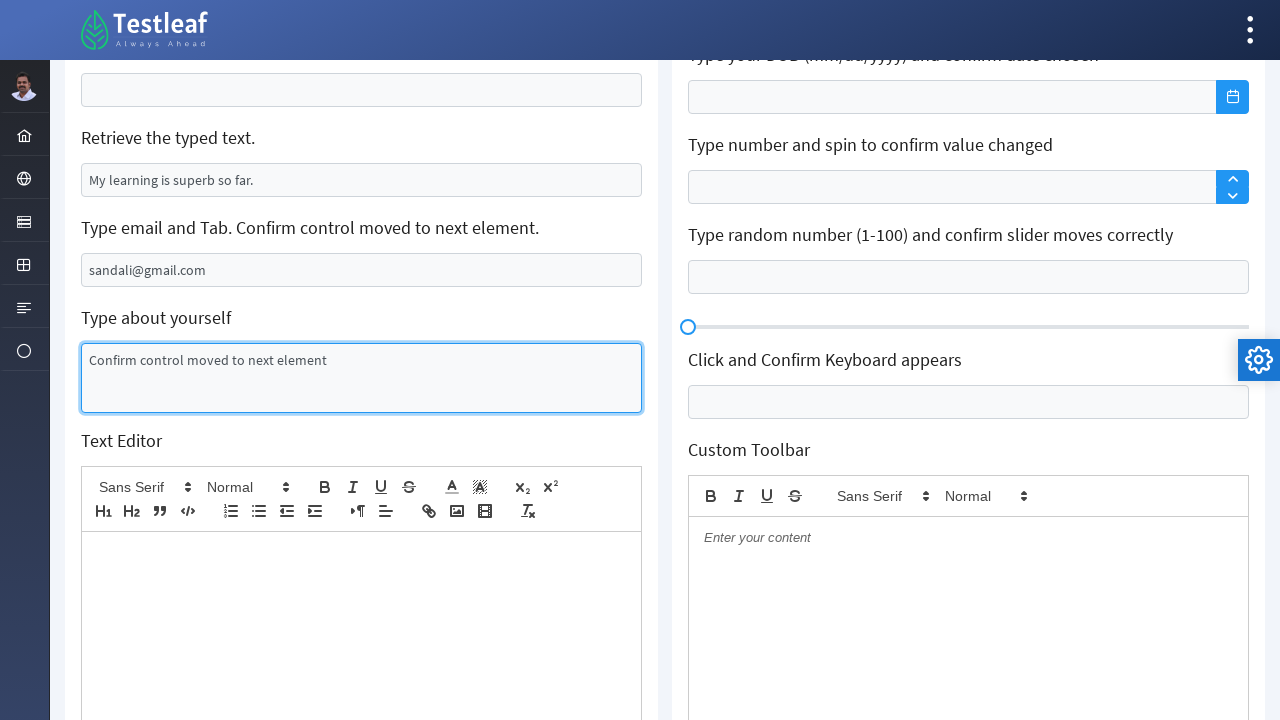